Tests FAQ accordion by clicking on question 1 about daily rental cost and verifying the answer text displays correctly

Starting URL: https://qa-scooter.praktikum-services.ru/

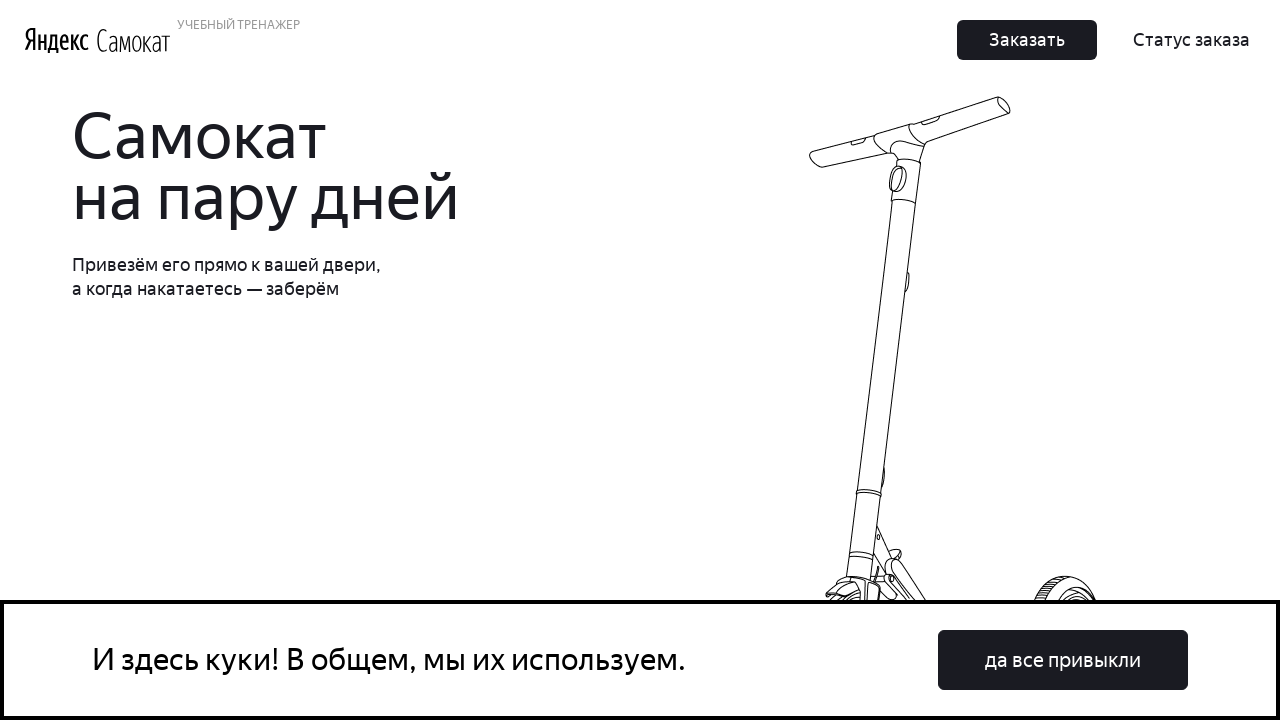

Scrolled to first FAQ question about daily rental cost
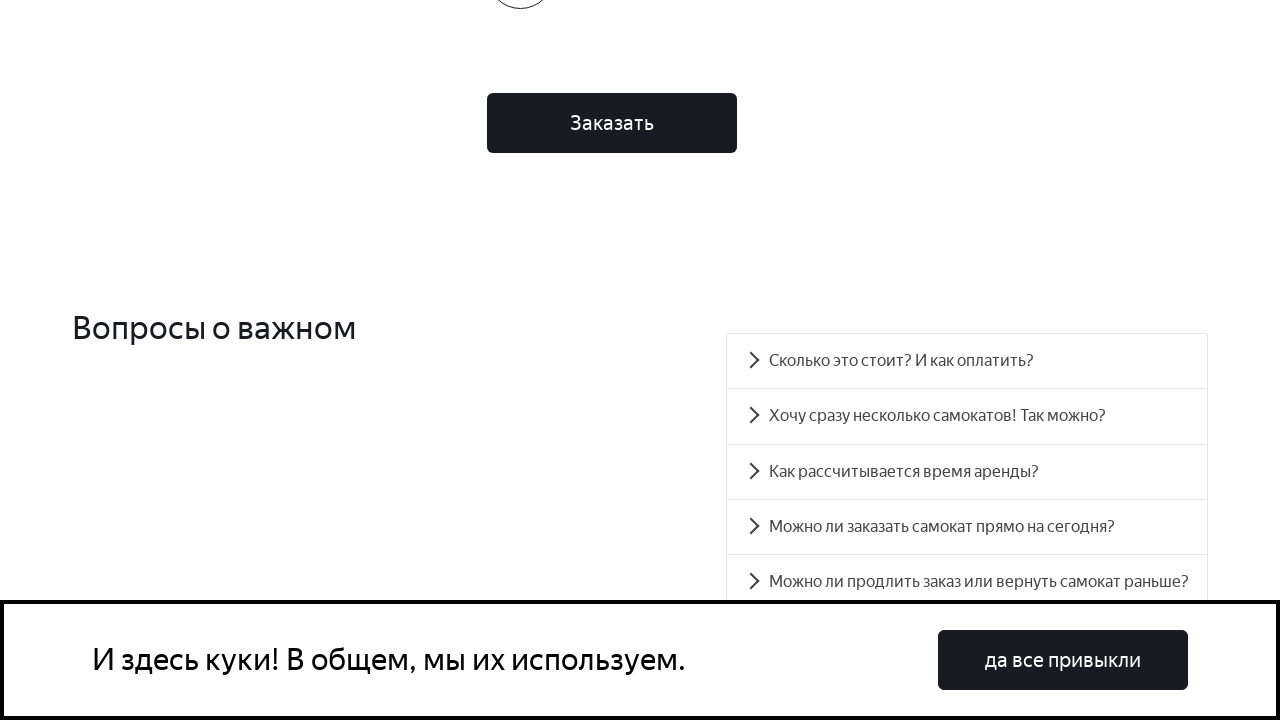

Clicked on first FAQ accordion question at (967, 361) on #accordion__heading-0
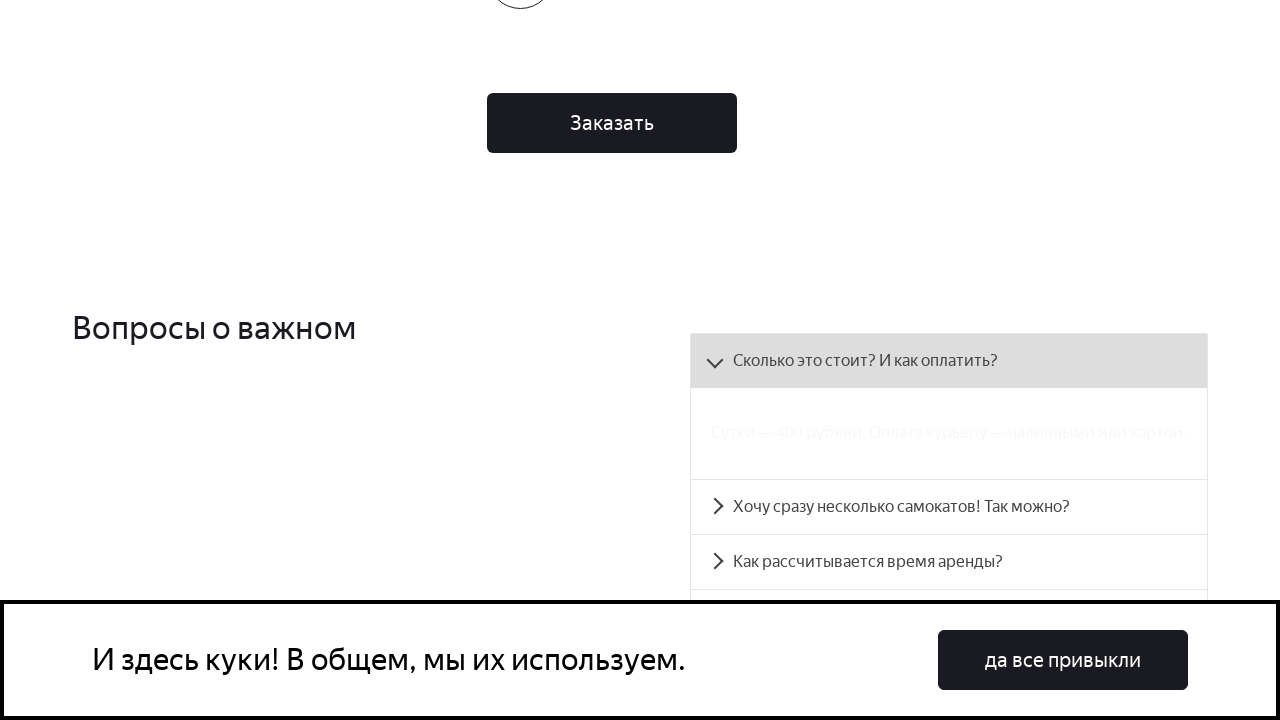

Answer panel became visible
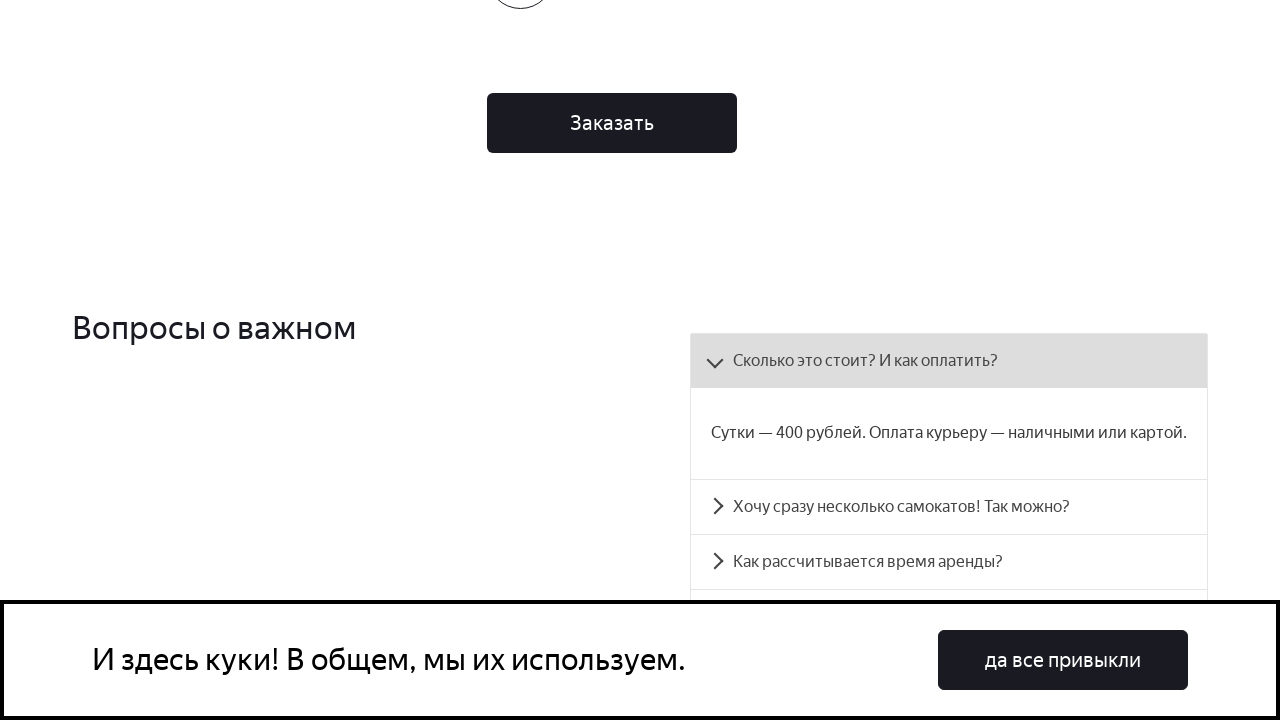

Retrieved answer text from accordion panel
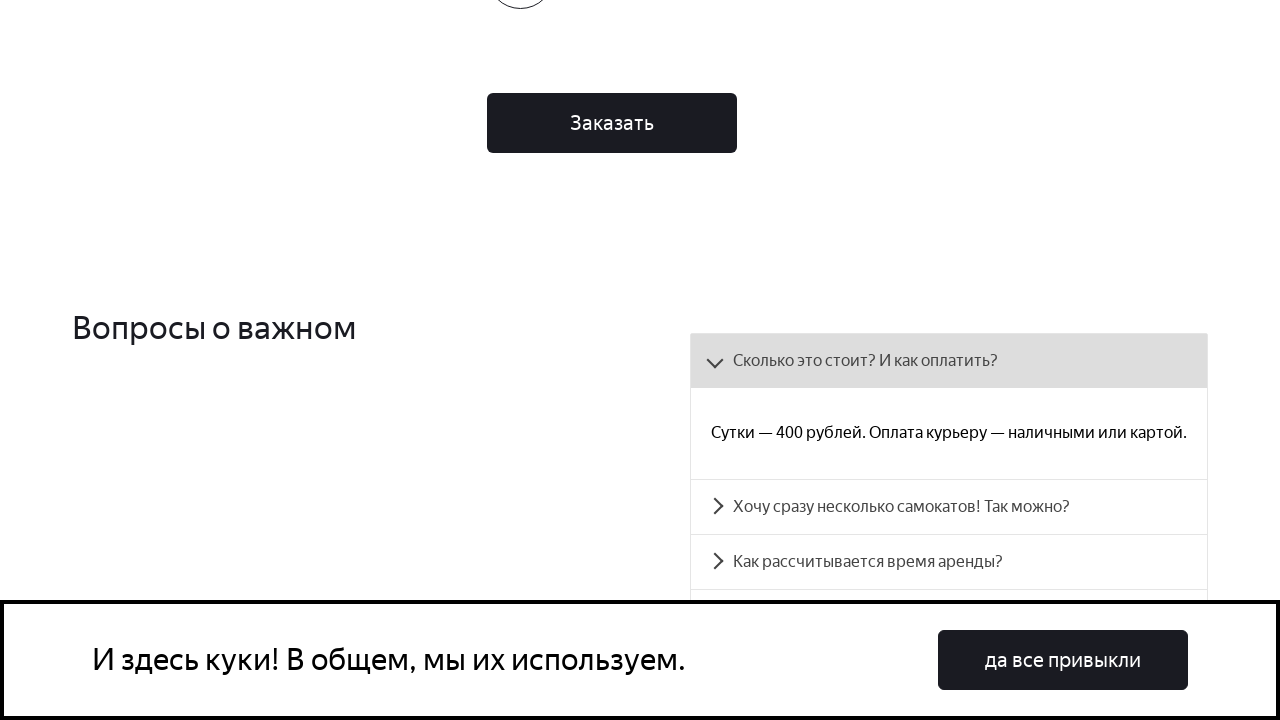

Verified that answer contains expected text 'Сутки — 400 рублей'
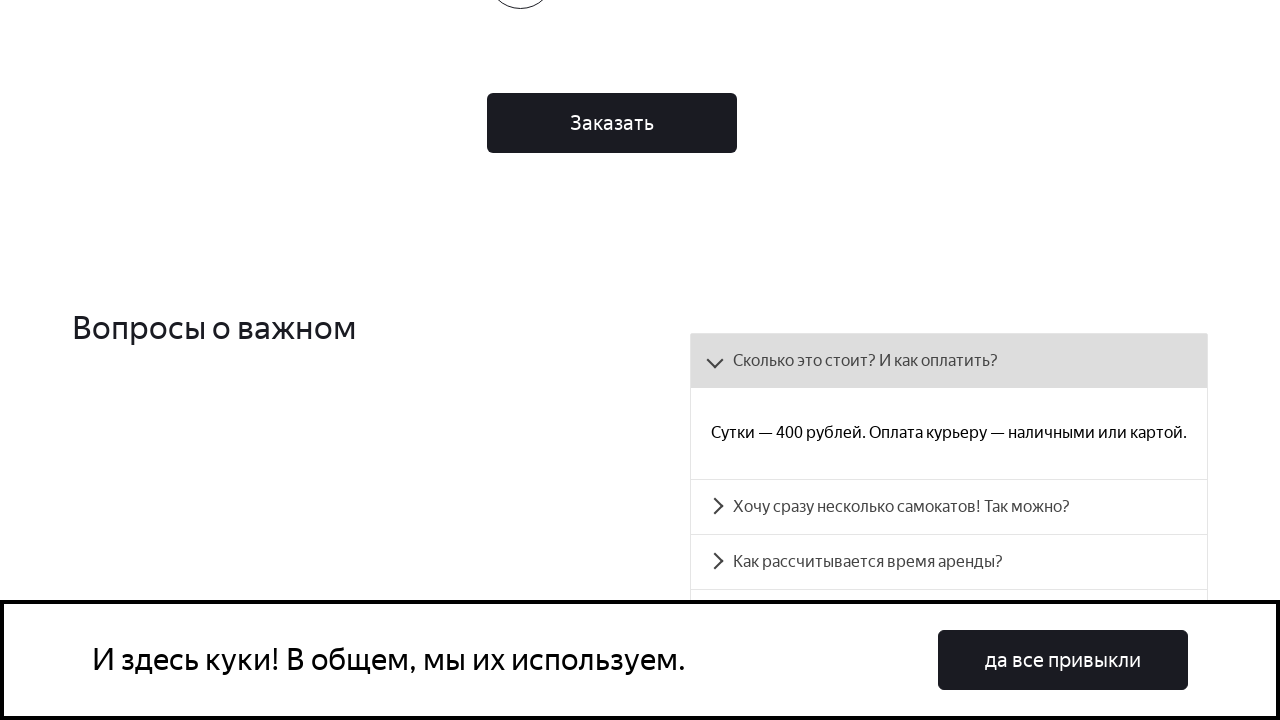

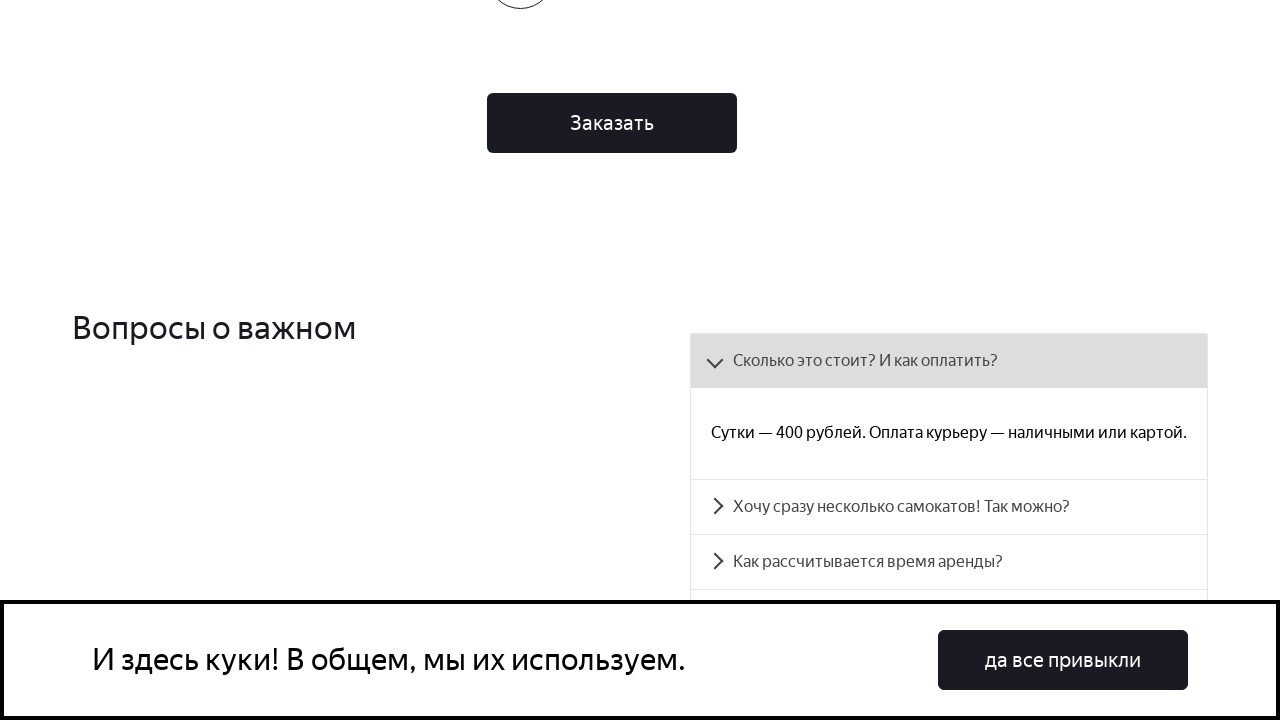